Tests explicit wait functionality by clicking a button that triggers a timer and waiting for an element to become visible

Starting URL: http://seleniumpractise.blogspot.in/2016/08/how-to-use-explicit-wait-in-selenium.html

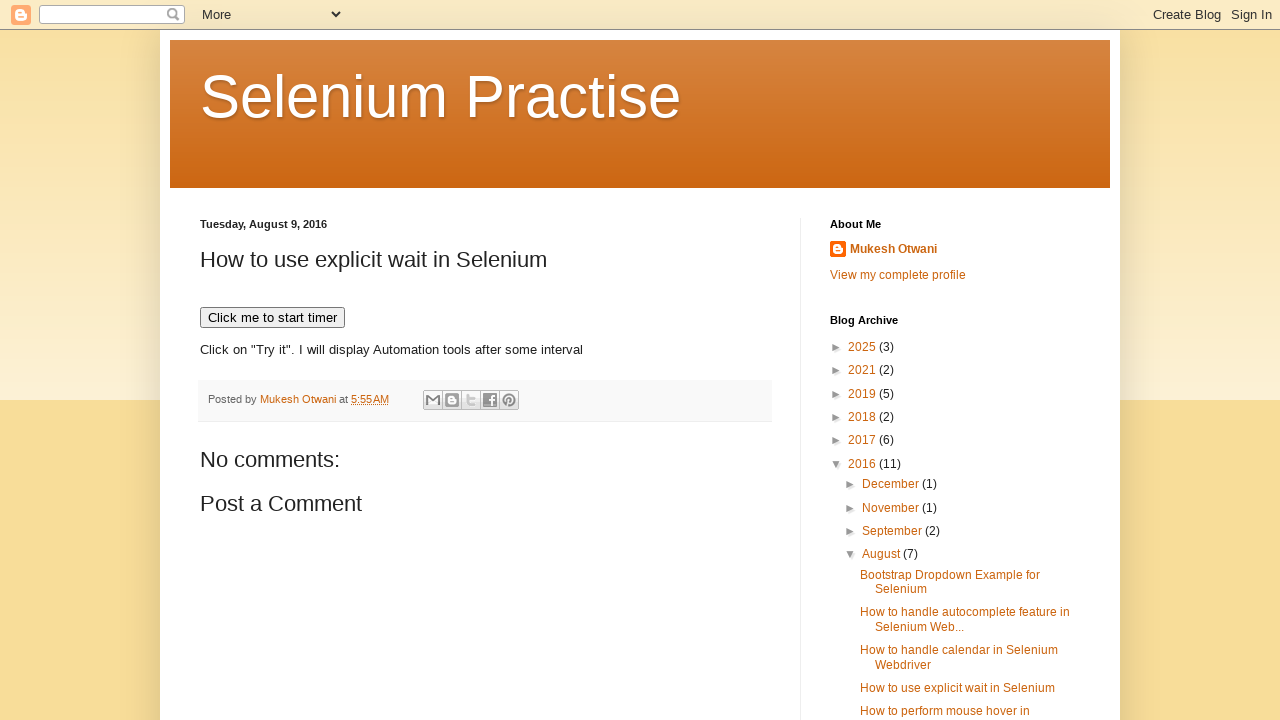

Clicked button to start timer at (272, 318) on xpath=//button[text()='Click me to start timer']
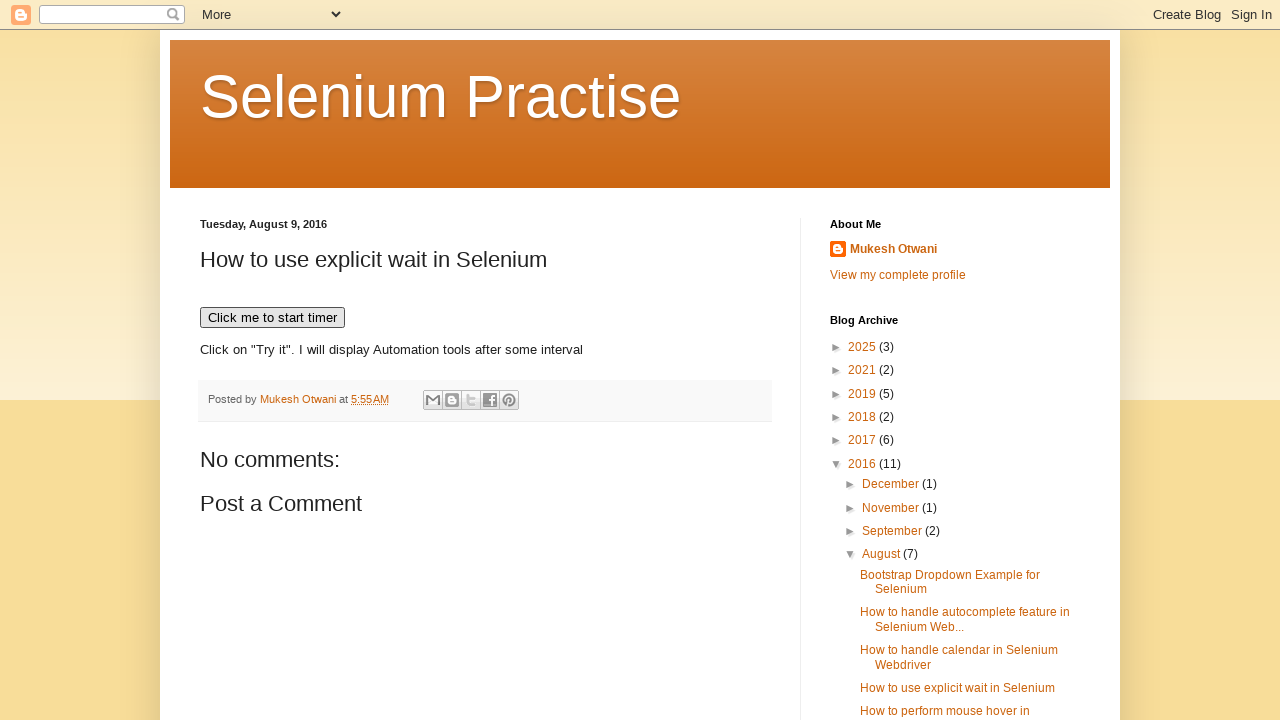

Waited for WebDriver element to become visible (explicit wait completed)
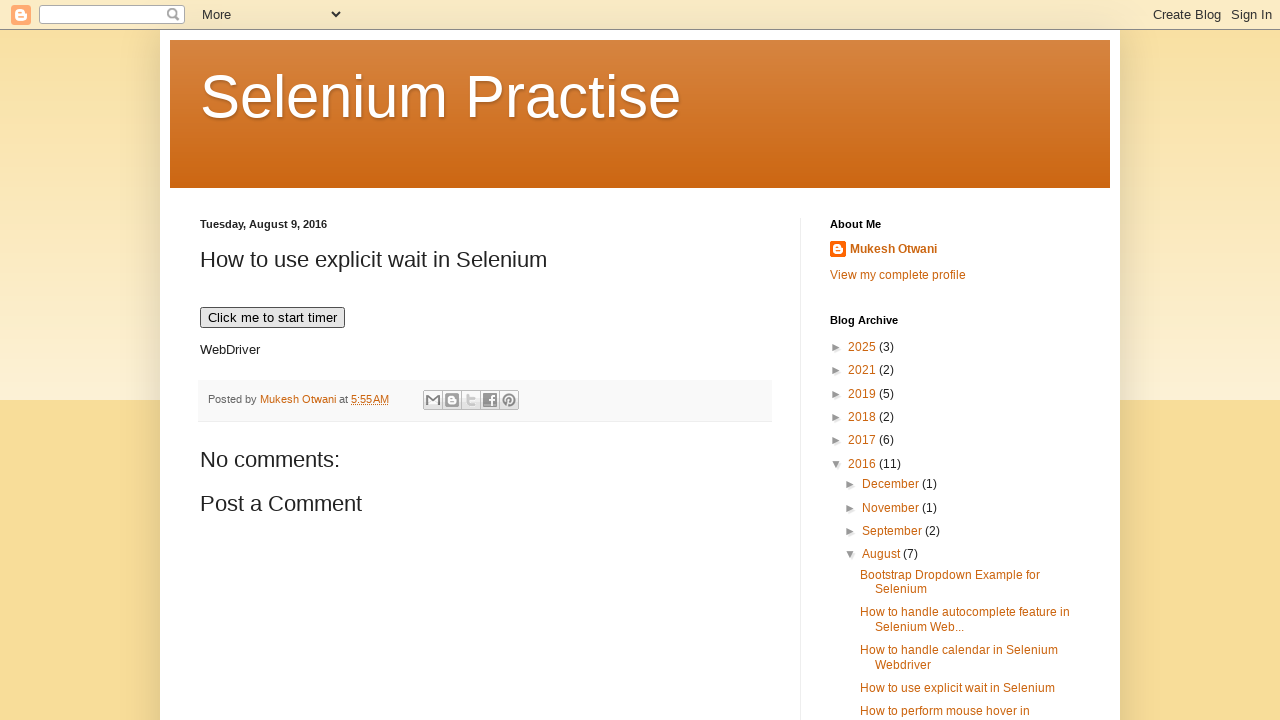

Located WebDriver element
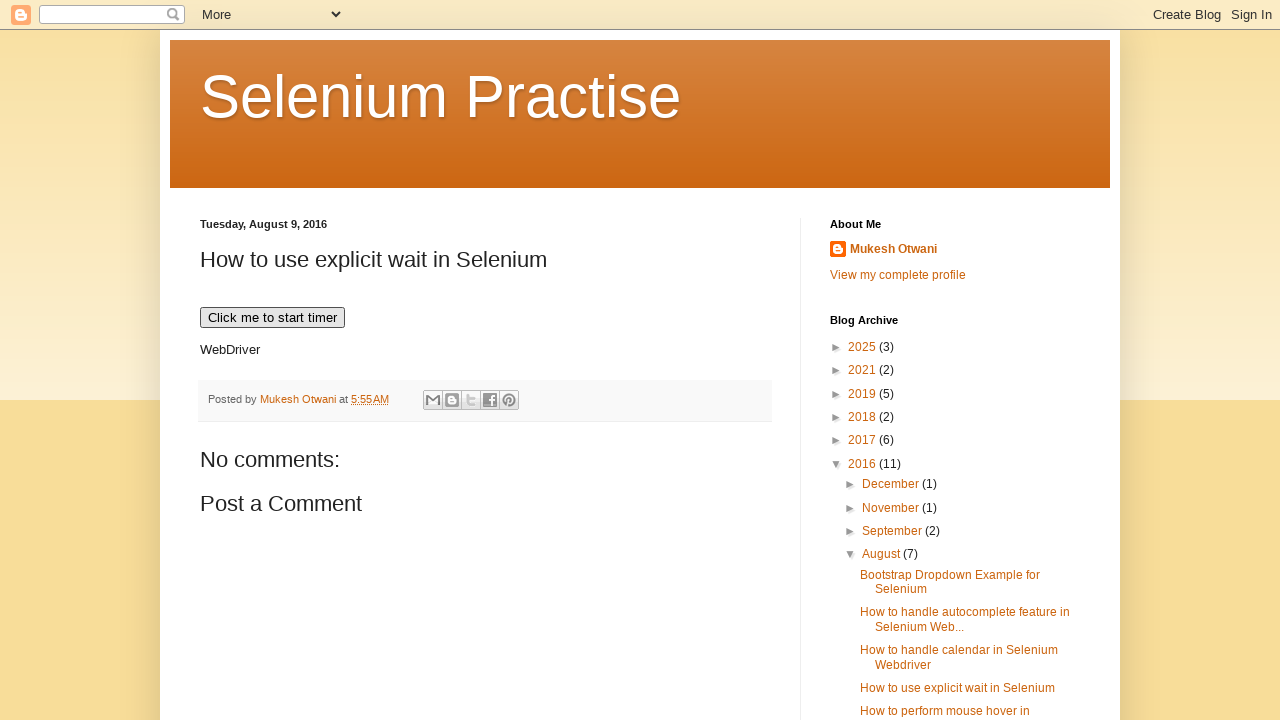

Verified WebDriver element is visible
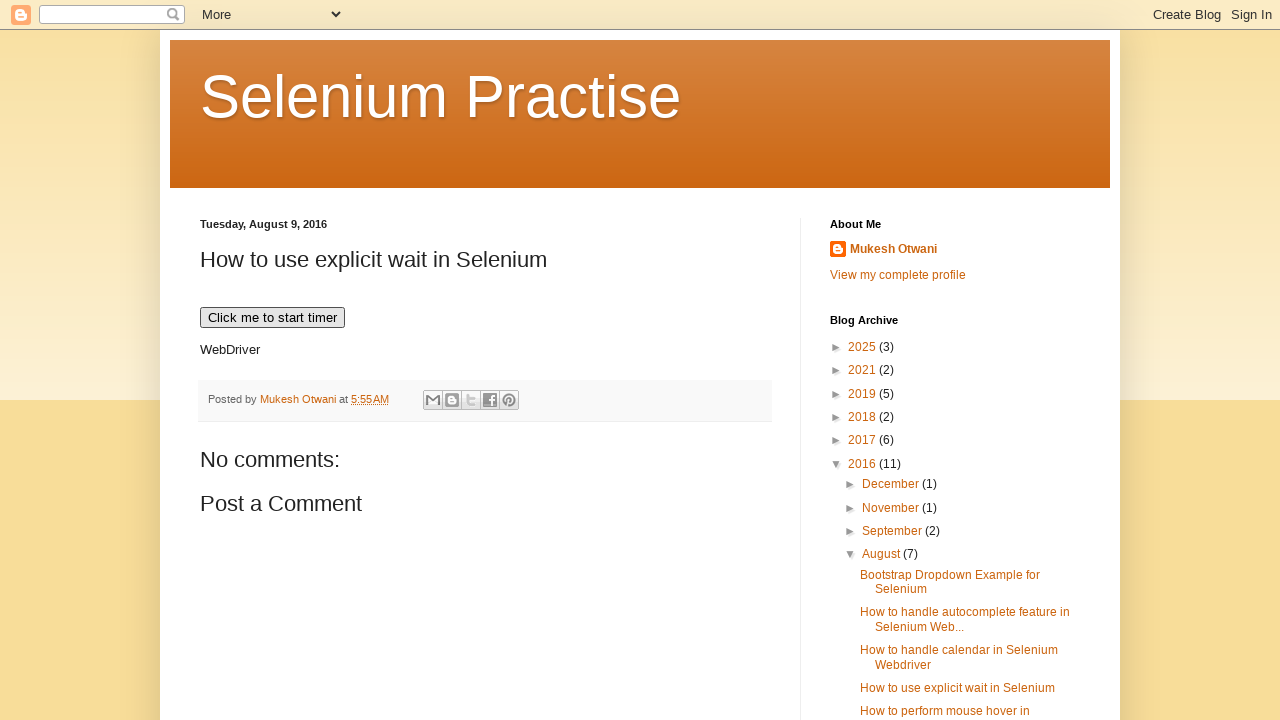

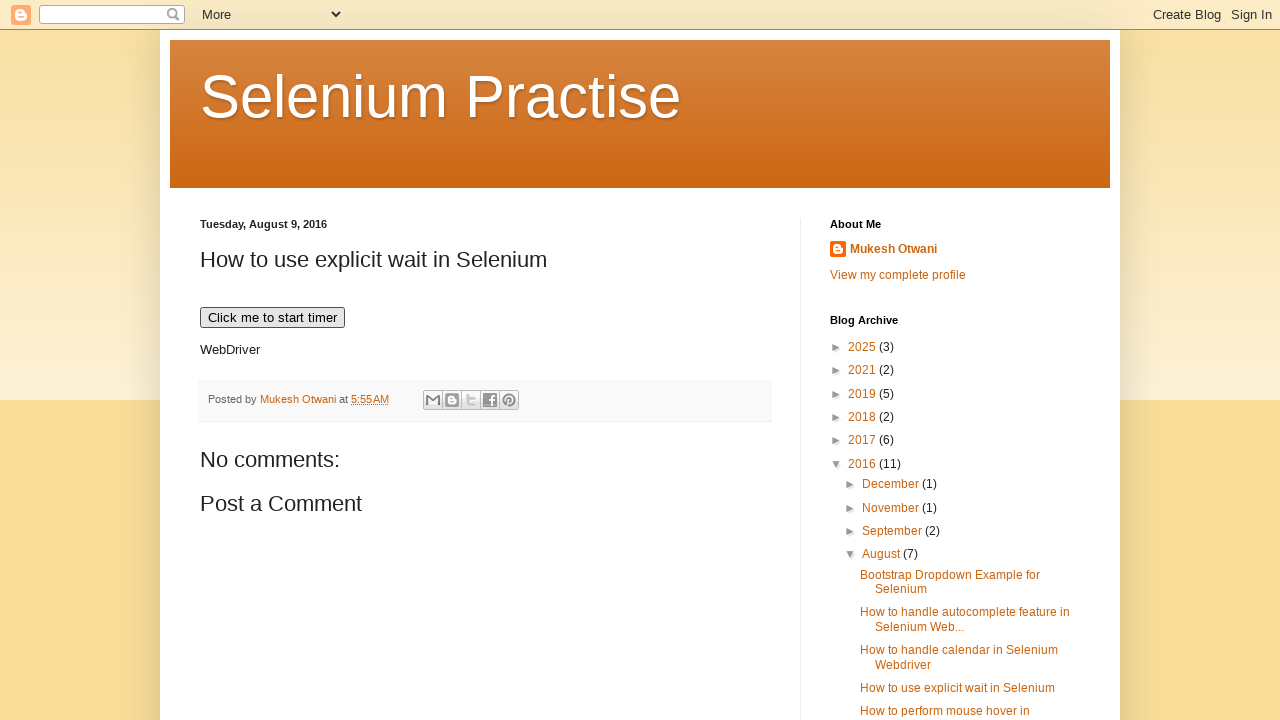